Navigates to the OrangeHRM demo page and verifies it loads successfully

Starting URL: https://opensource-demo.orangehrmlive.com/

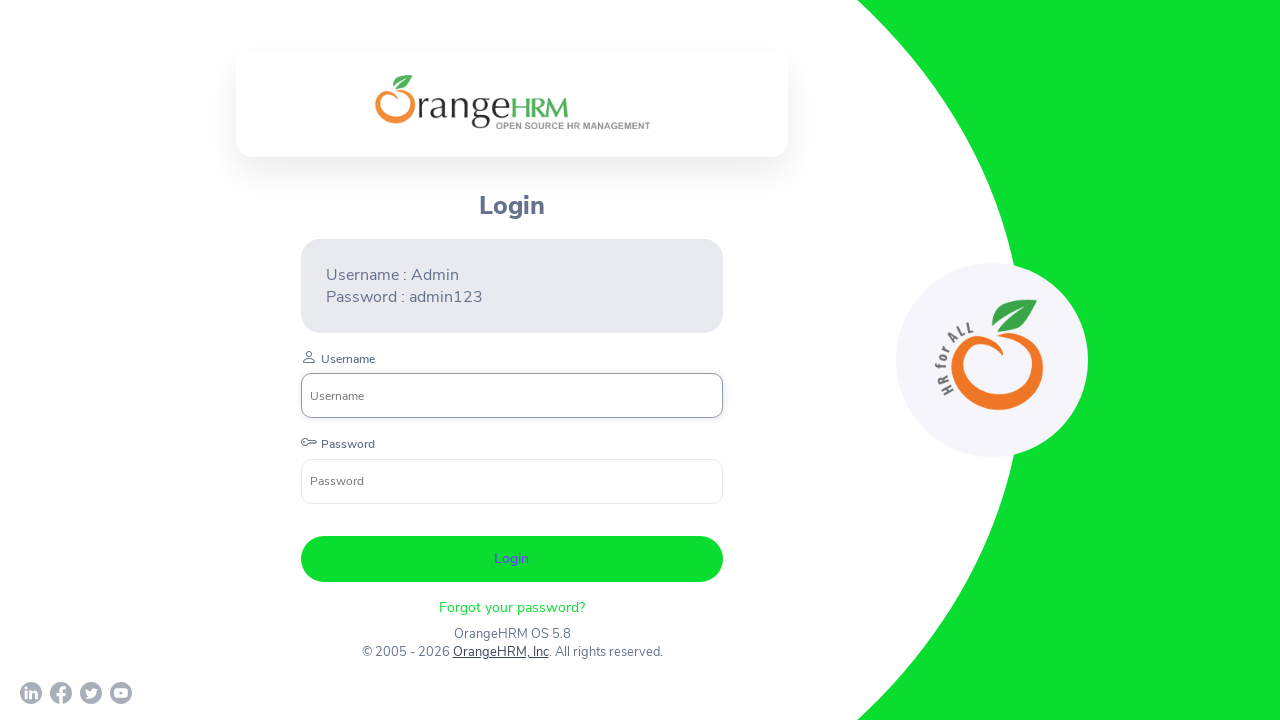

Waited for DOM content loaded state
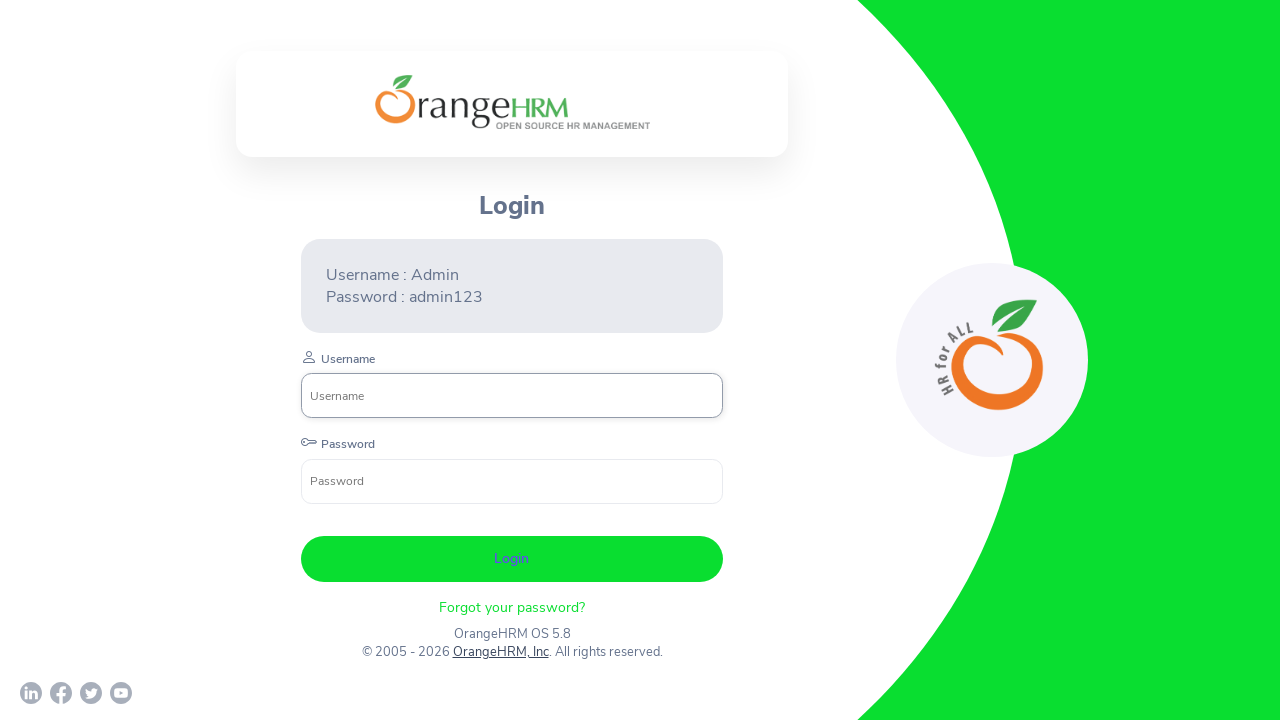

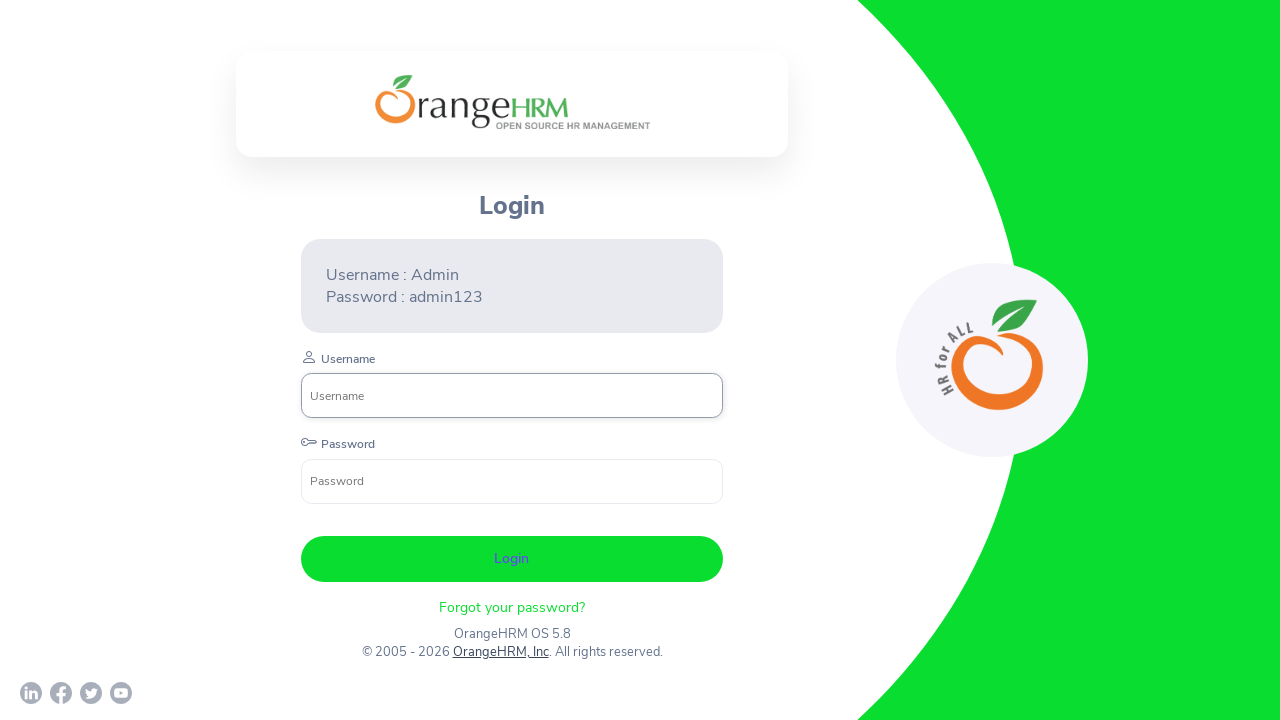